Tests basic HTML form controls including clicking a radio button, checking/unchecking checkboxes, clicking a register button, and navigating via a link on a tutorial page.

Starting URL: https://www.hyrtutorials.com/p/basic-controls.html

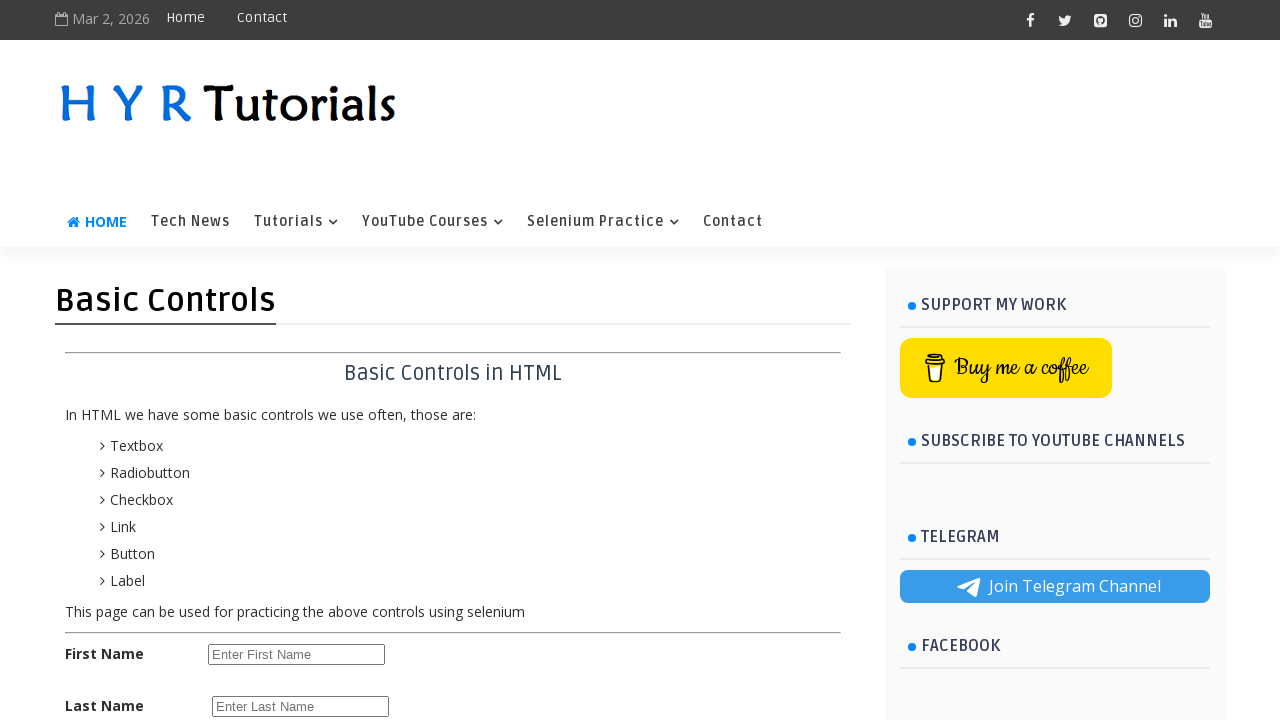

Clicked the female radio button at (286, 426) on #femalerb
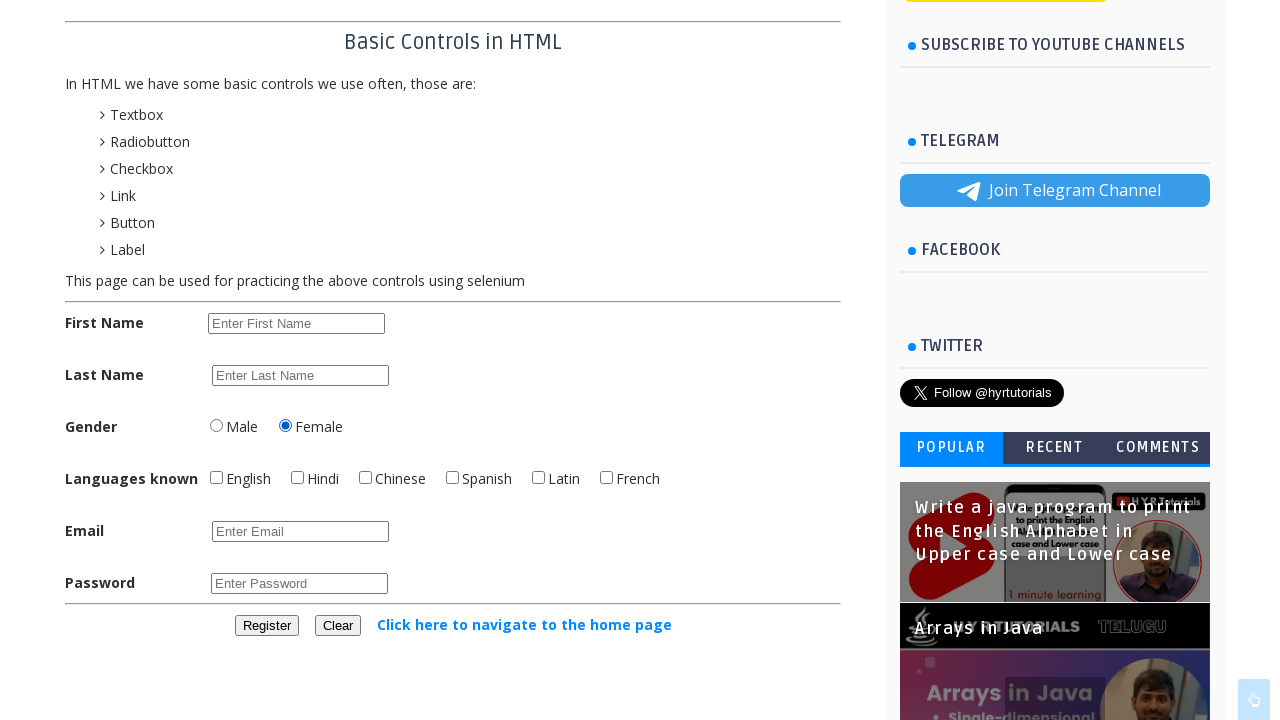

Clicked the English checkbox at (216, 478) on #englishchbx
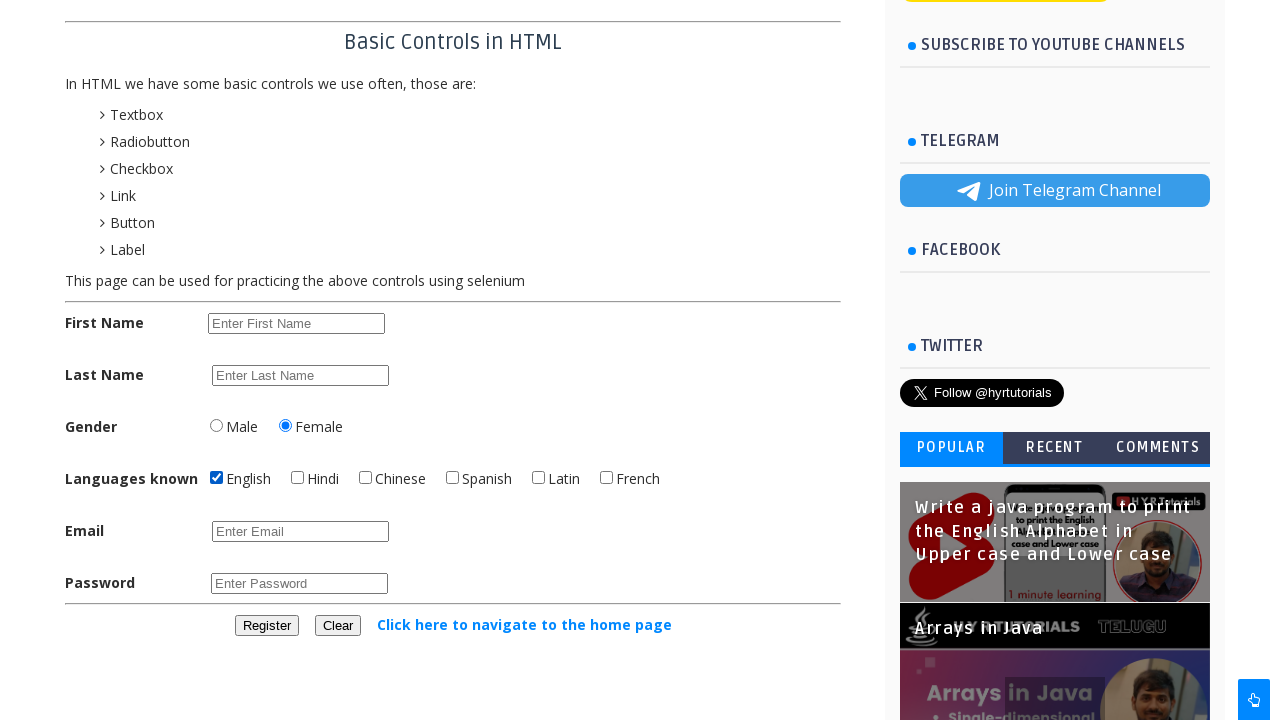

Clicked the Hindi checkbox to select it at (298, 478) on #hindichbx
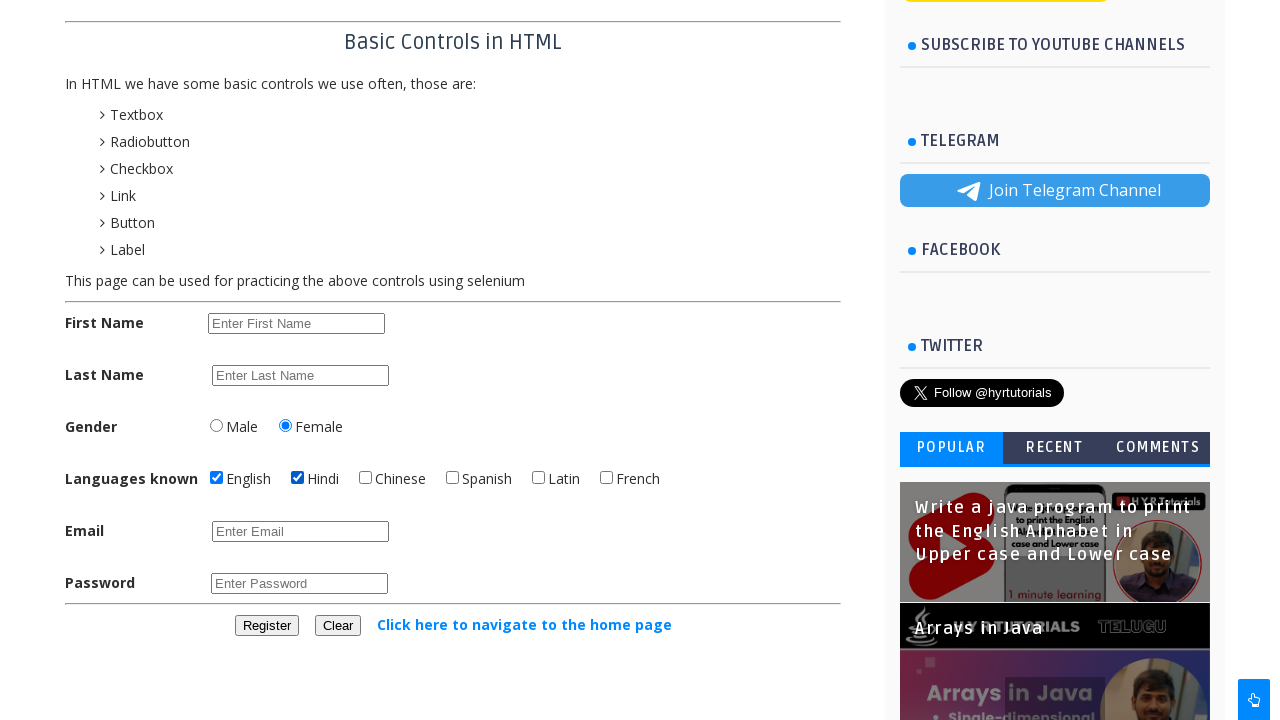

Unchecked the Hindi checkbox at (298, 478) on #hindichbx
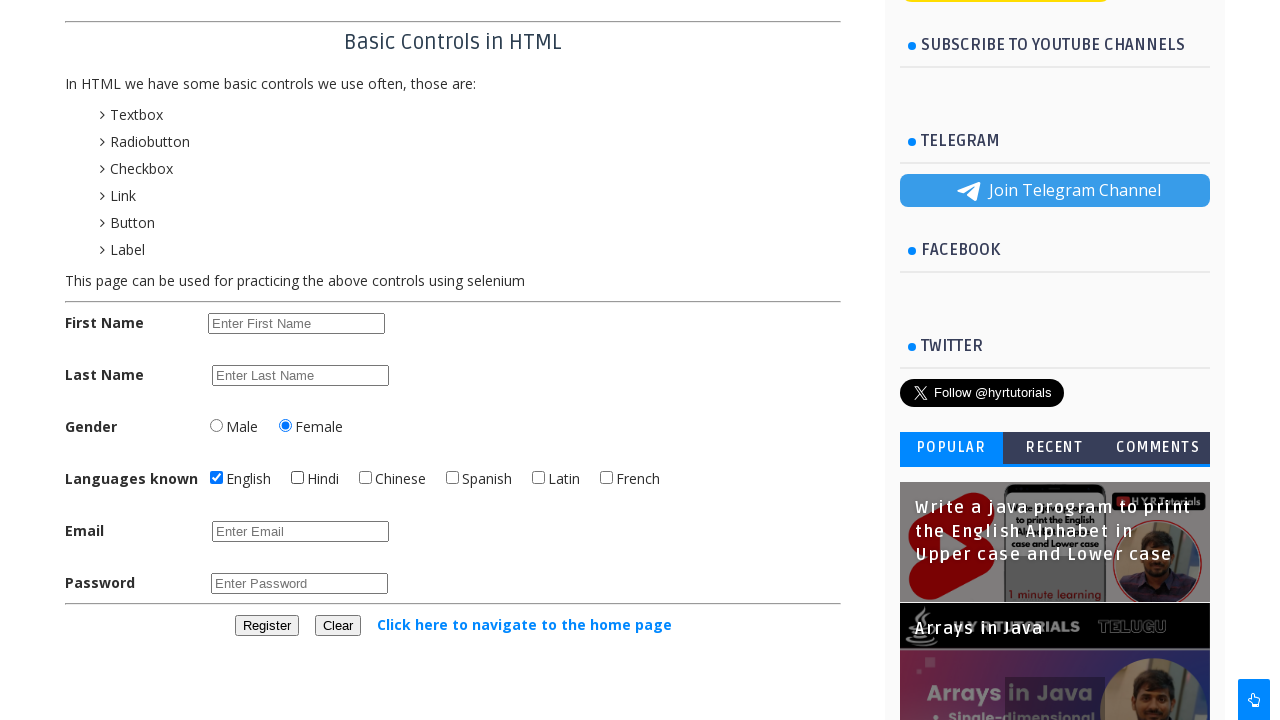

Clicked the register button at (266, 626) on #registerbtn
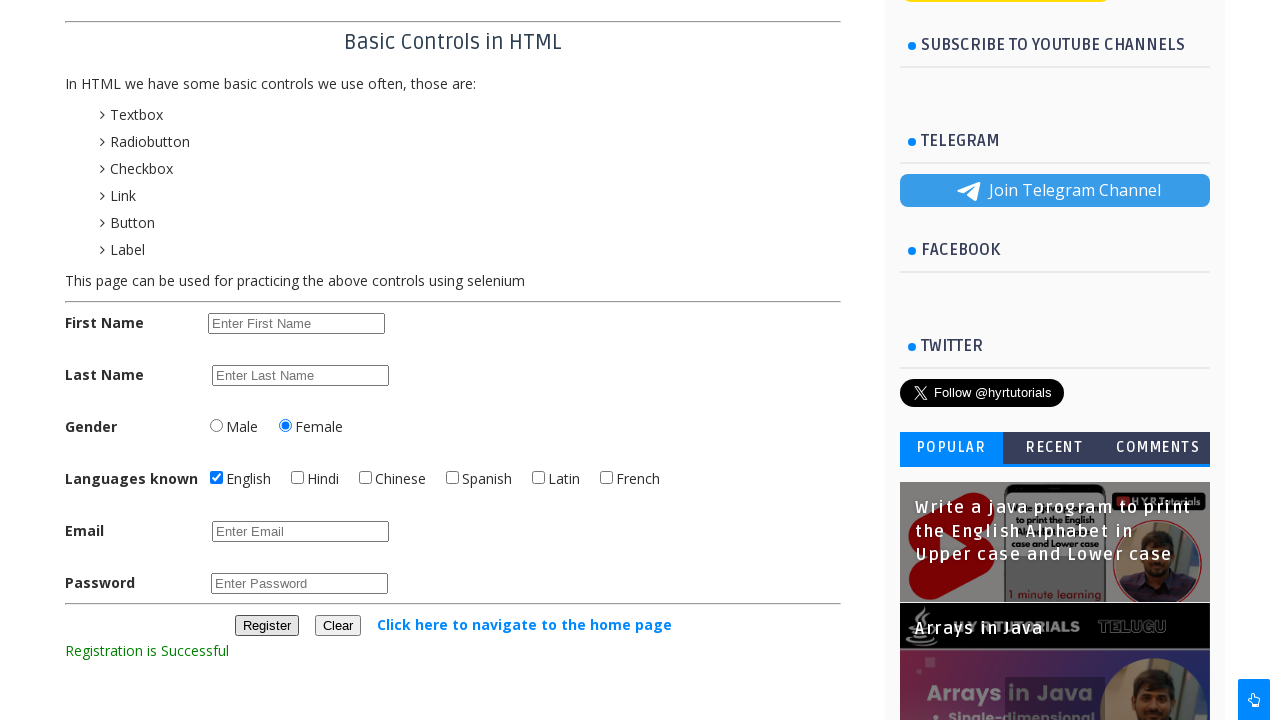

Registration confirmation message appeared
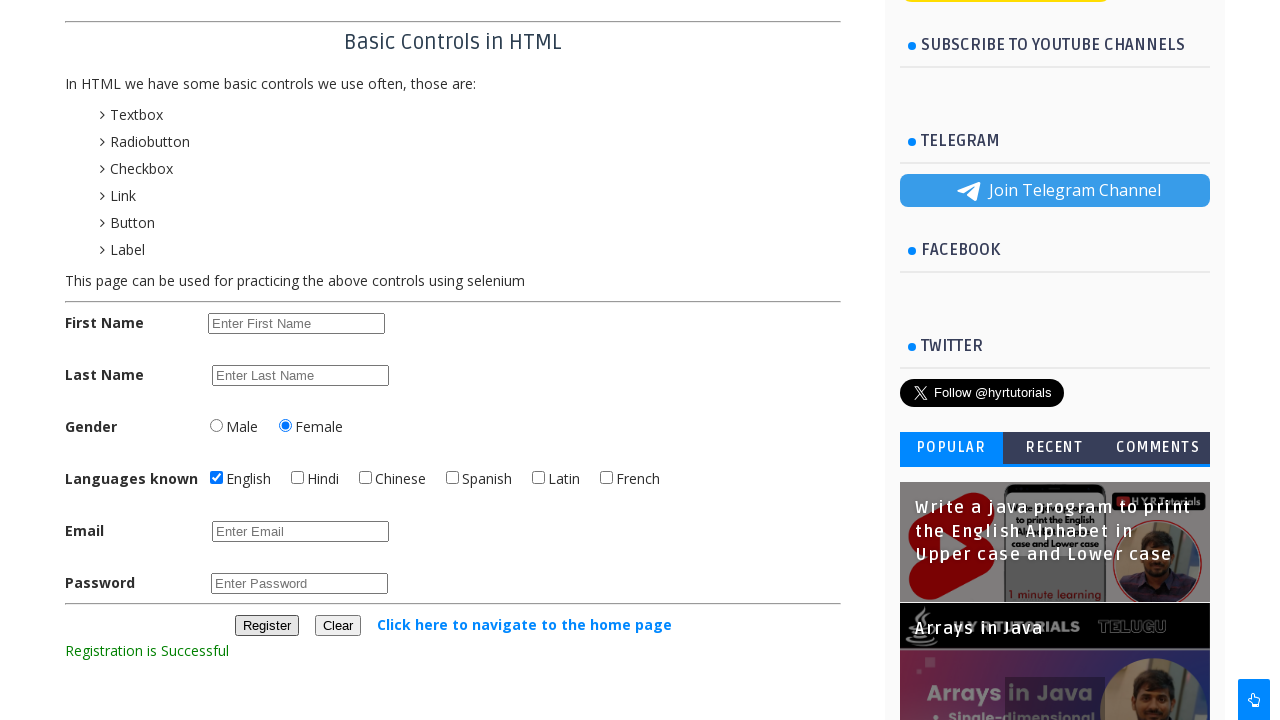

Clicked the link to navigate to the home page at (524, 624) on text=Click here to navigate to the home page
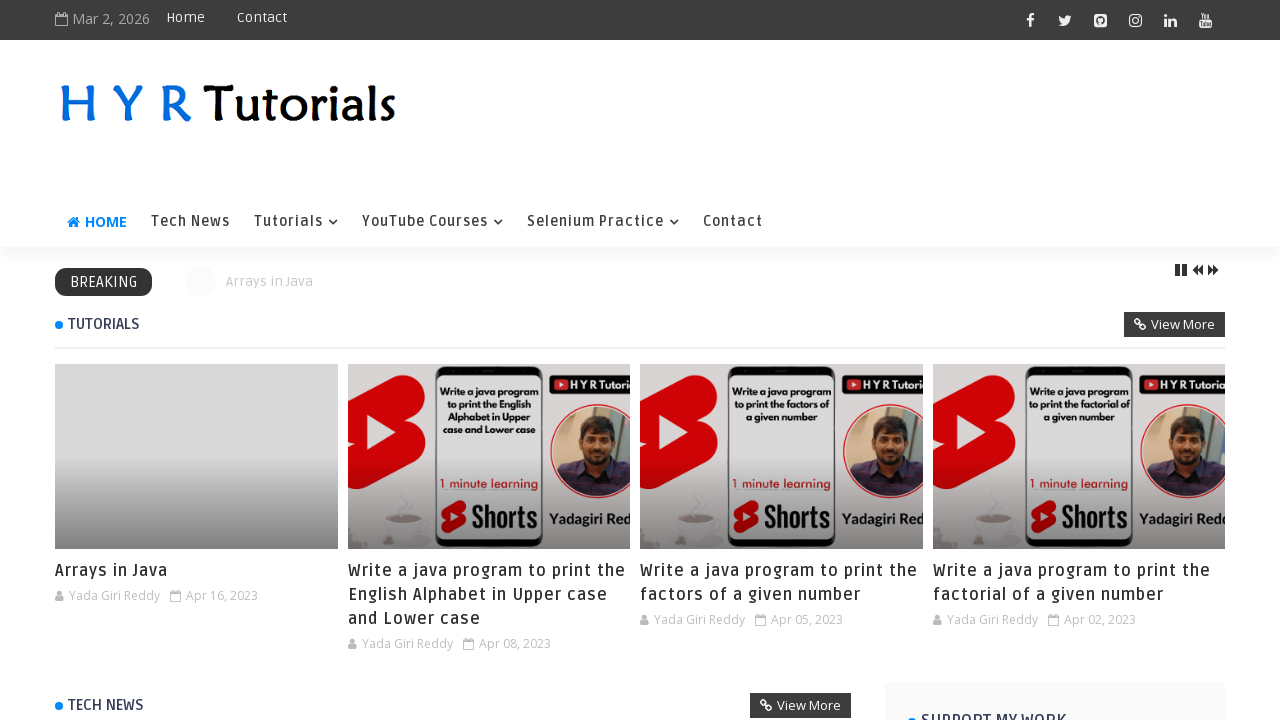

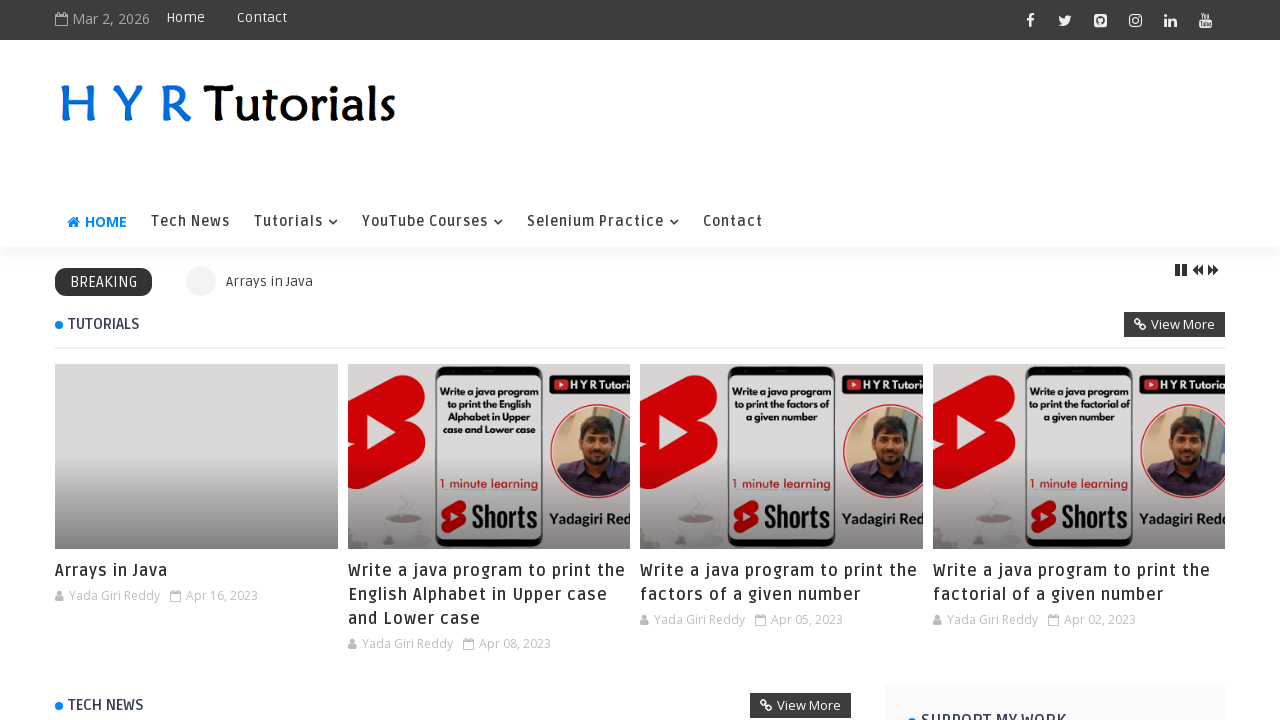